Tests interaction with dynamically revealed elements by clicking a button to reveal a hidden input field and then filling it with text.

Starting URL: https://www.selenium.dev/selenium/web/dynamic.html

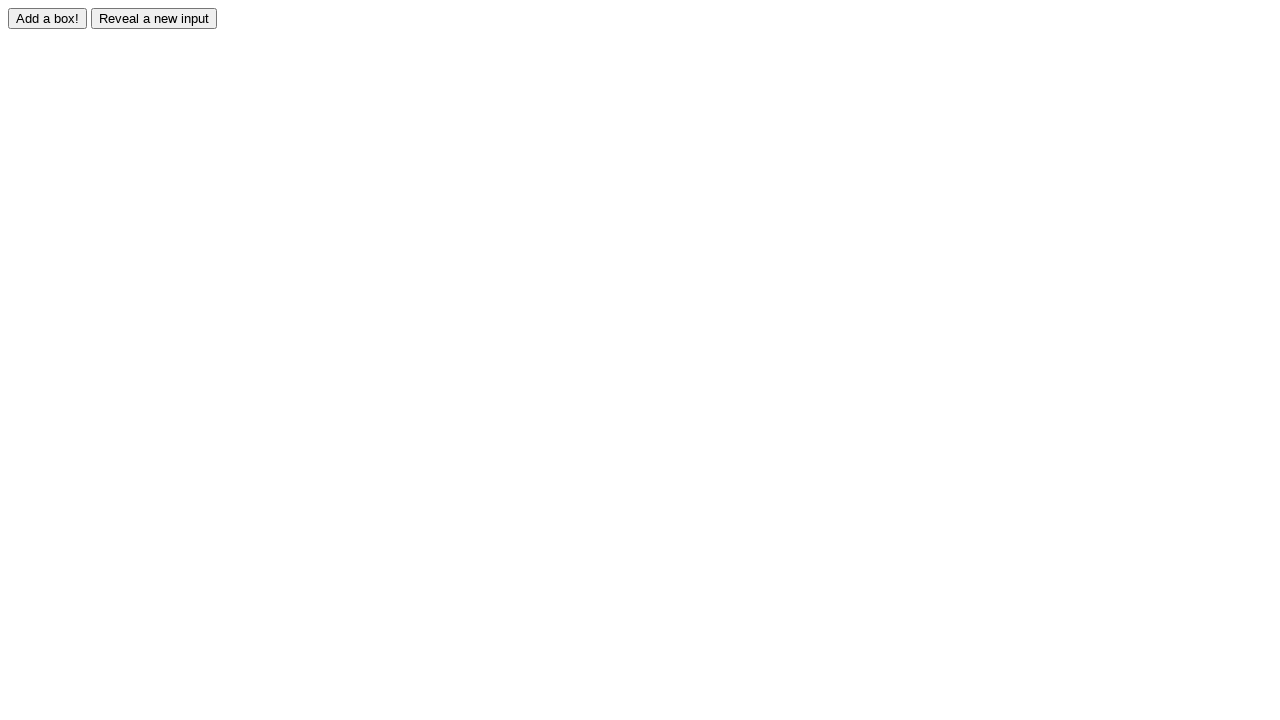

Navigated to dynamic.html page
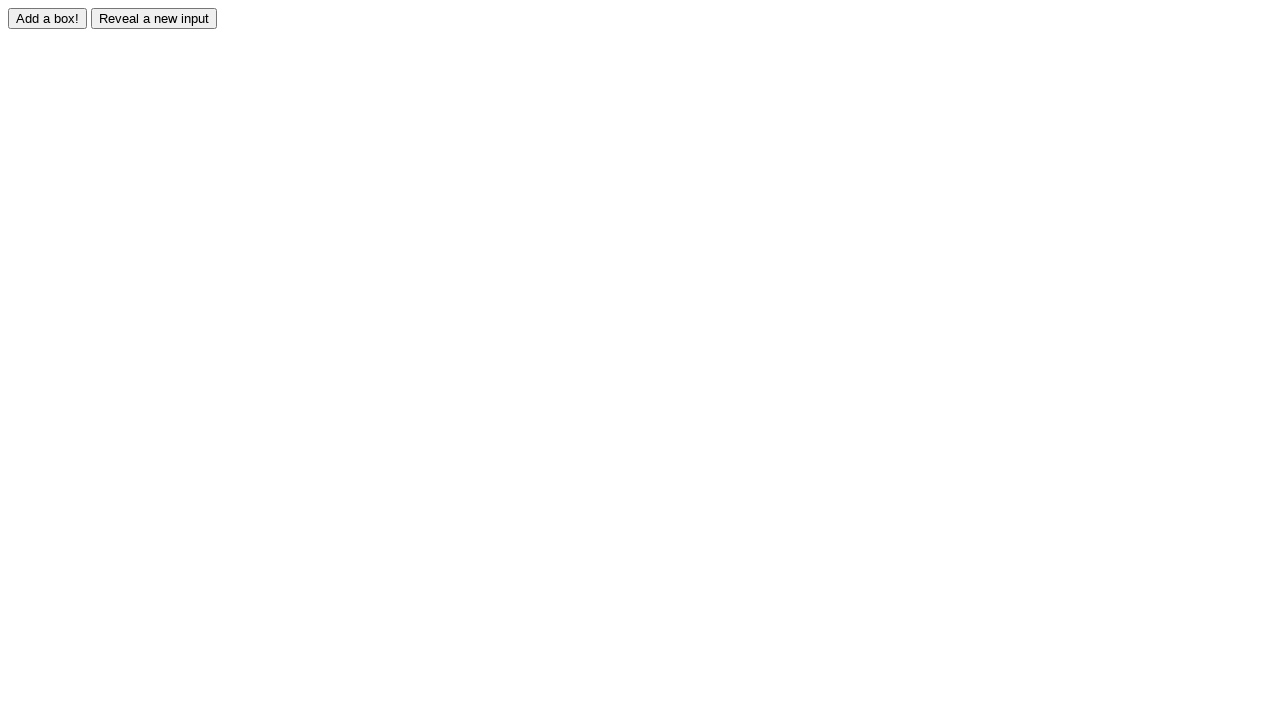

Clicked reveal button to show hidden input field at (154, 18) on #reveal
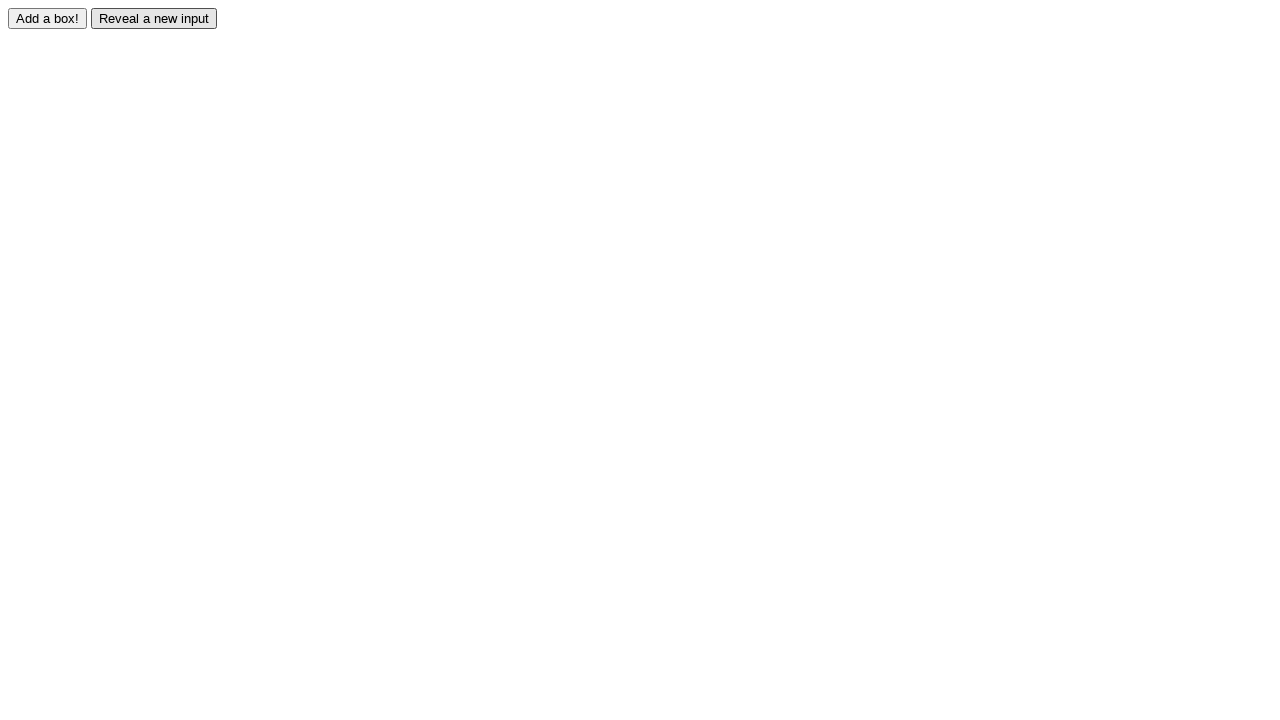

Hidden input field became visible
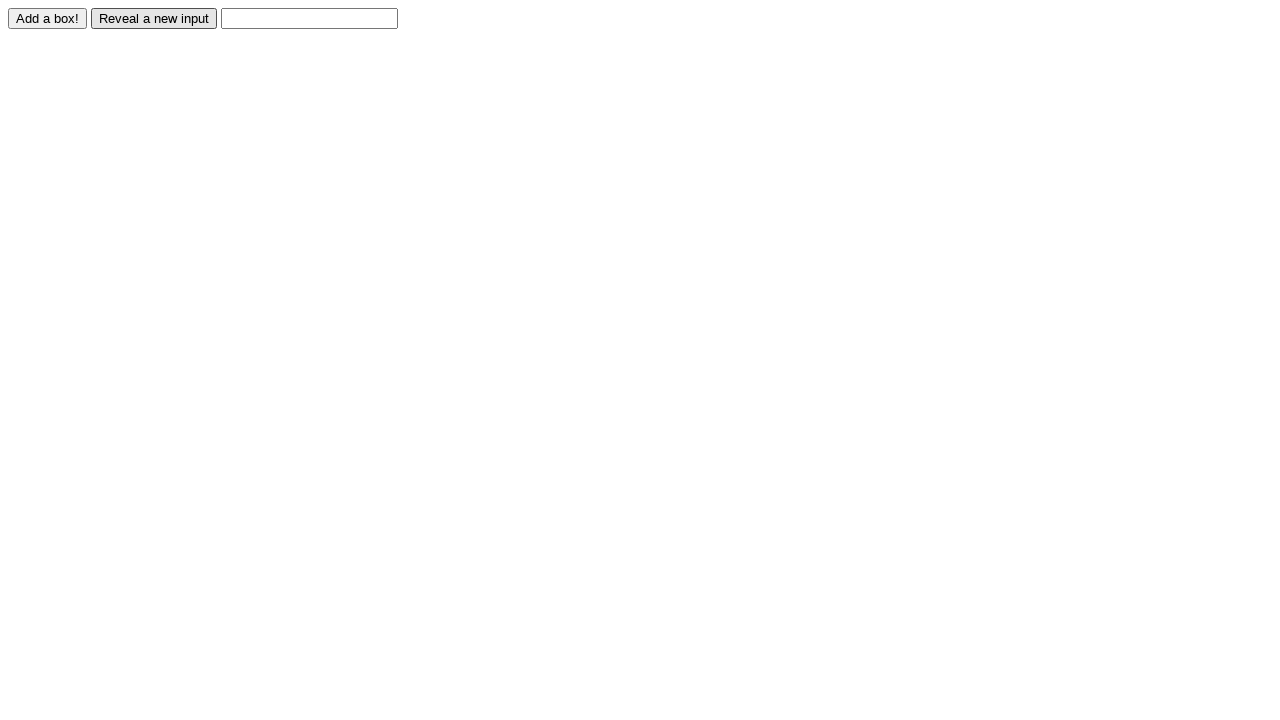

Filled revealed input field with text 'Filling hidden input' on #revealed
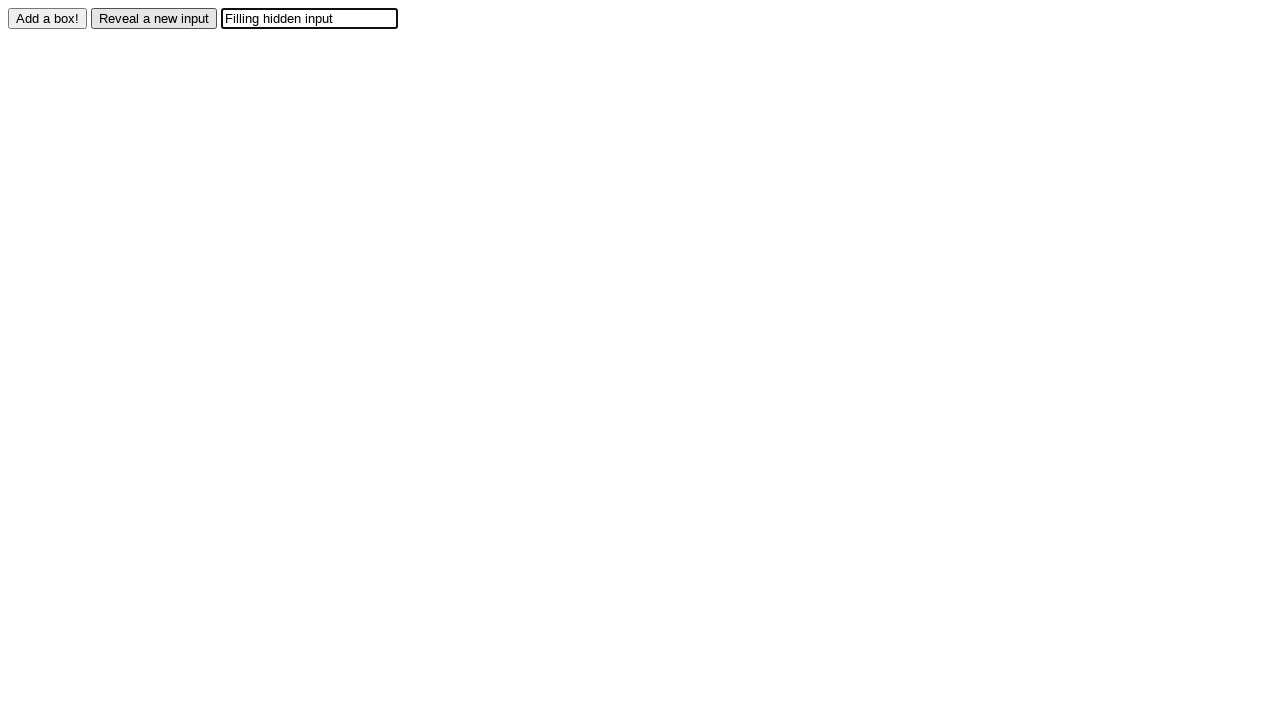

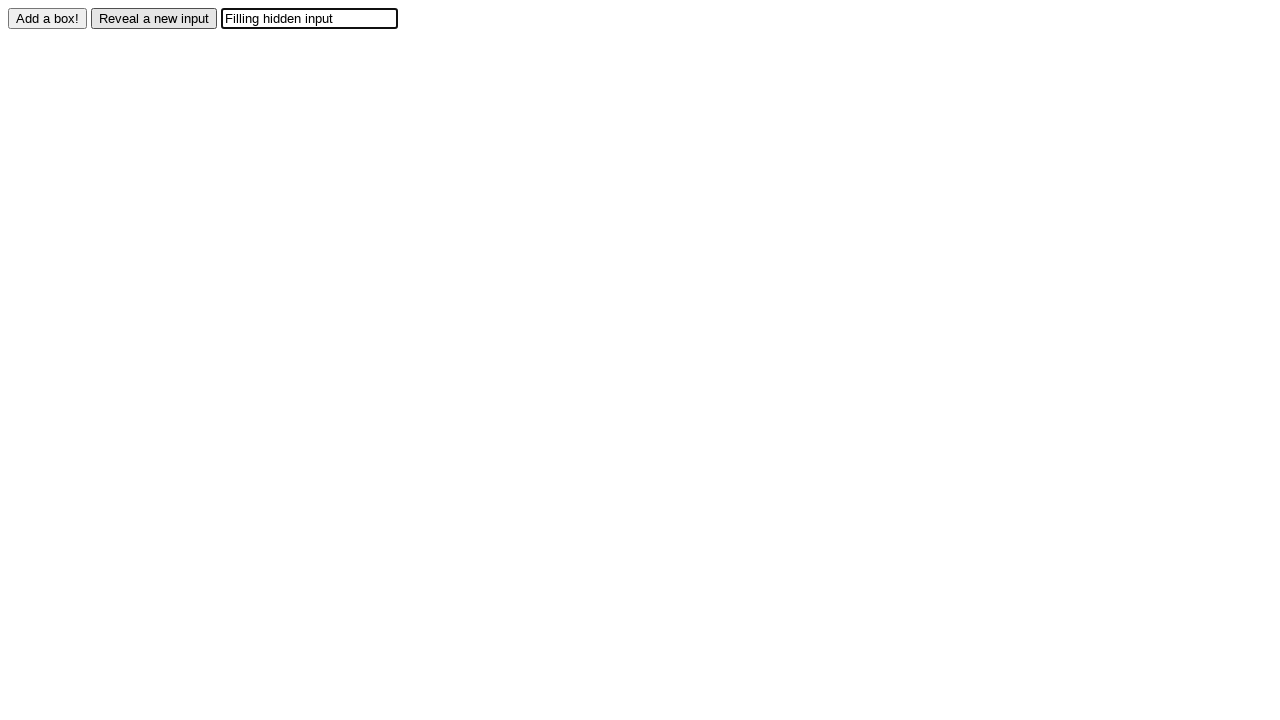